Tests flight search functionality on BlazeDemo by selecting departure city (Boston) and destination city (Berlin), then verifying the search results page displays correctly.

Starting URL: http://www.blazedemo.com/

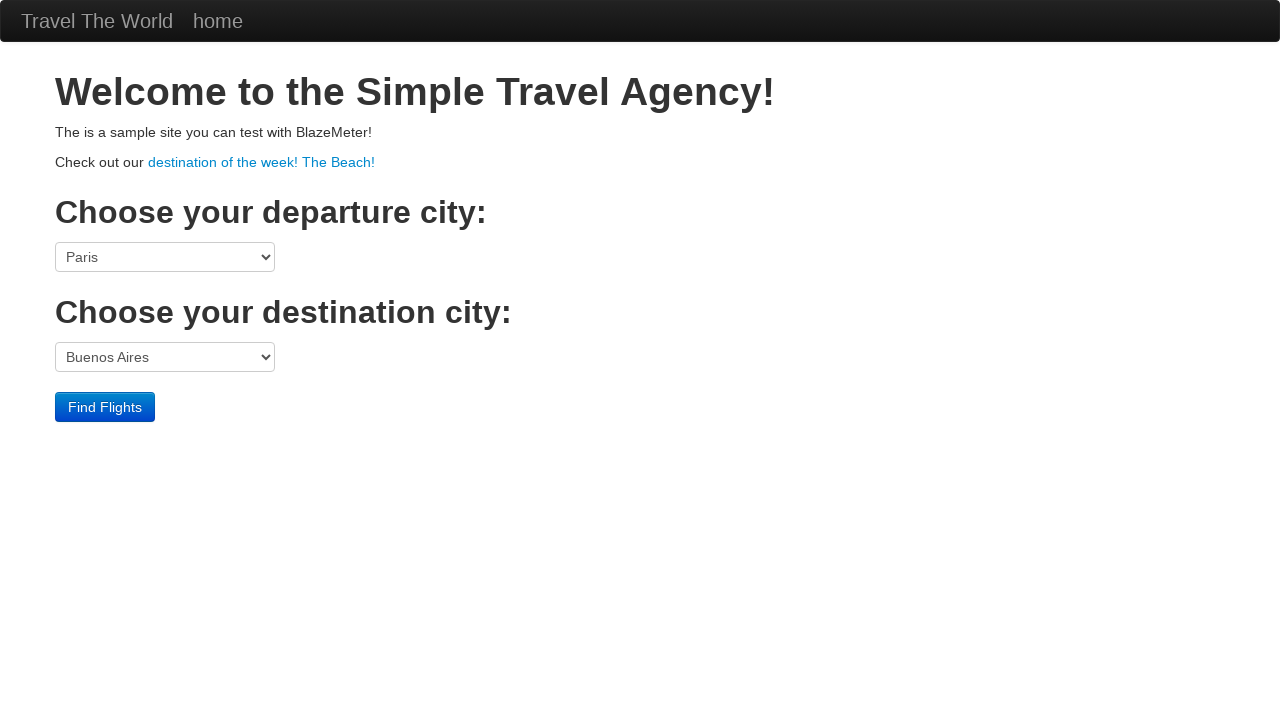

Clicked departure port dropdown at (165, 257) on select[name='fromPort']
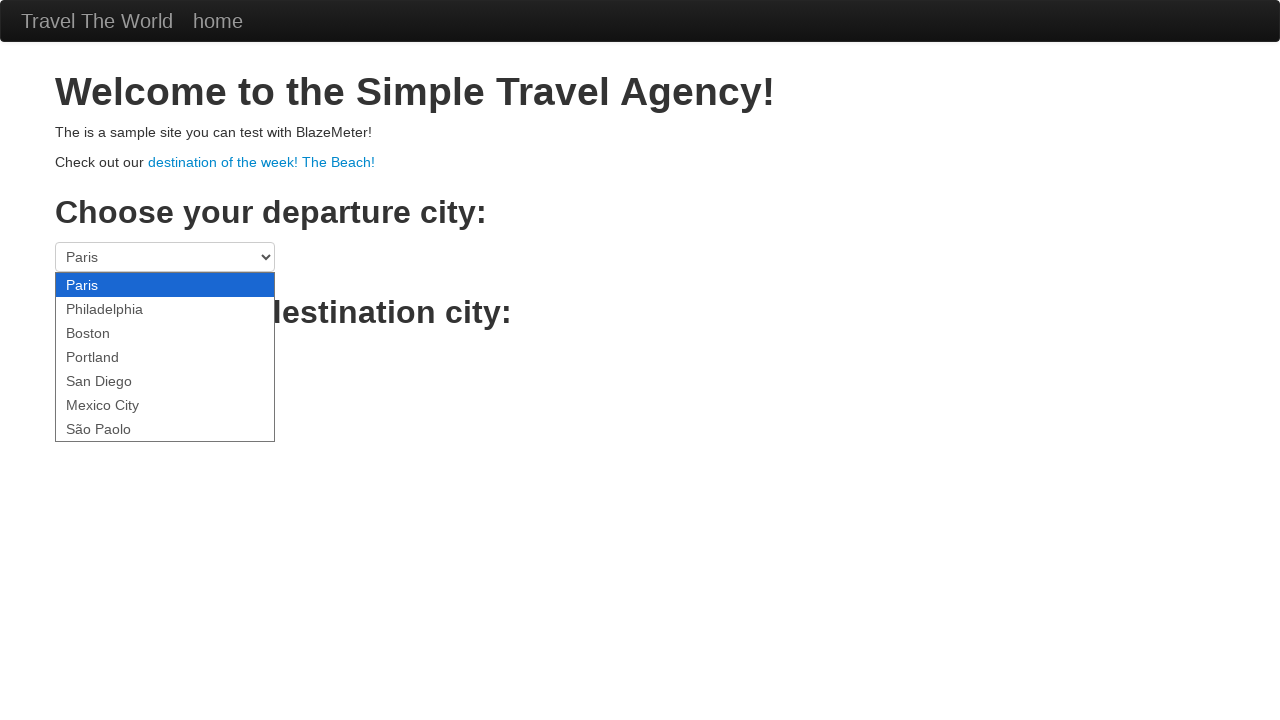

Selected Boston as departure city on select[name='fromPort']
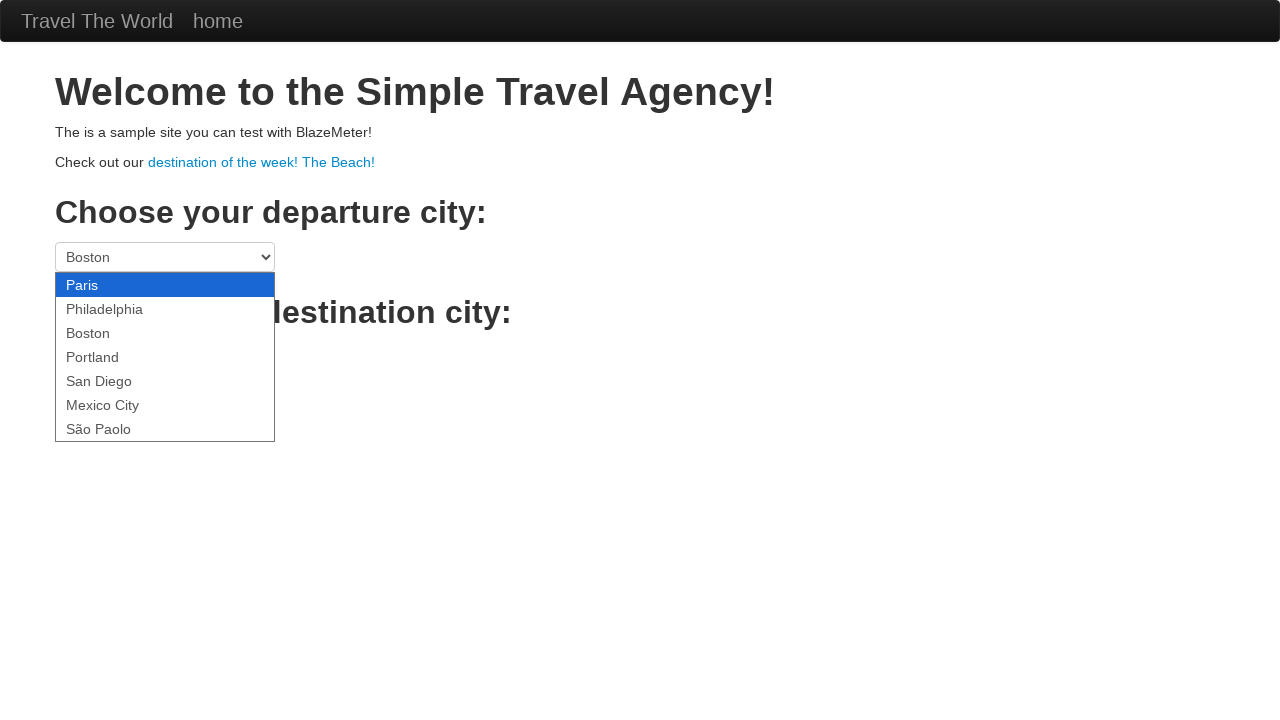

Clicked destination port dropdown at (165, 357) on select[name='toPort']
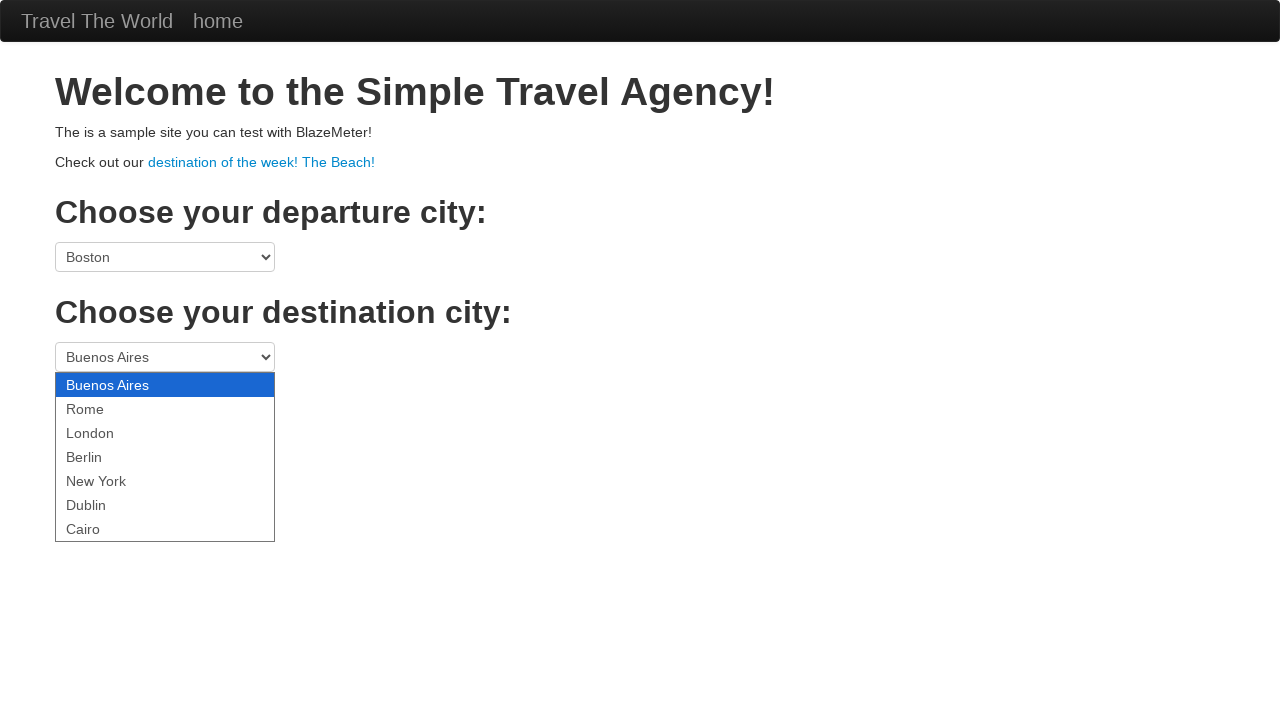

Selected Berlin as destination city on select[name='toPort']
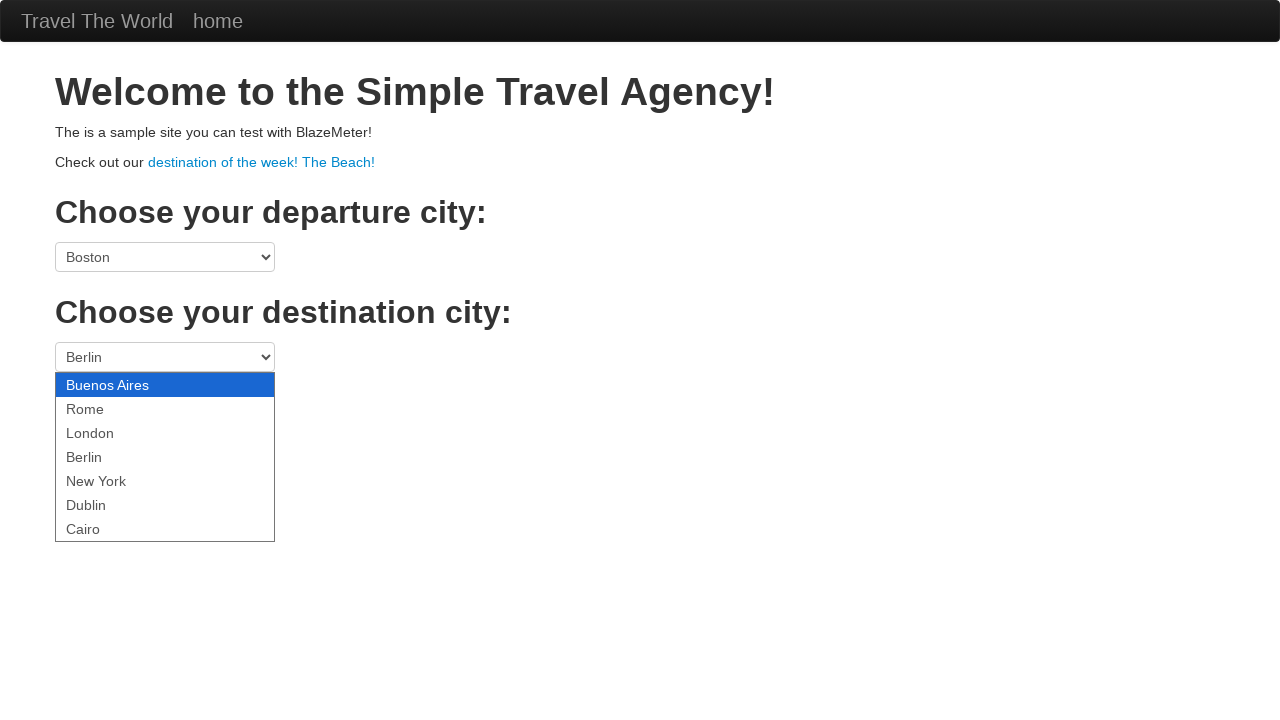

Clicked submit button to search for flights at (105, 407) on input[type='submit']
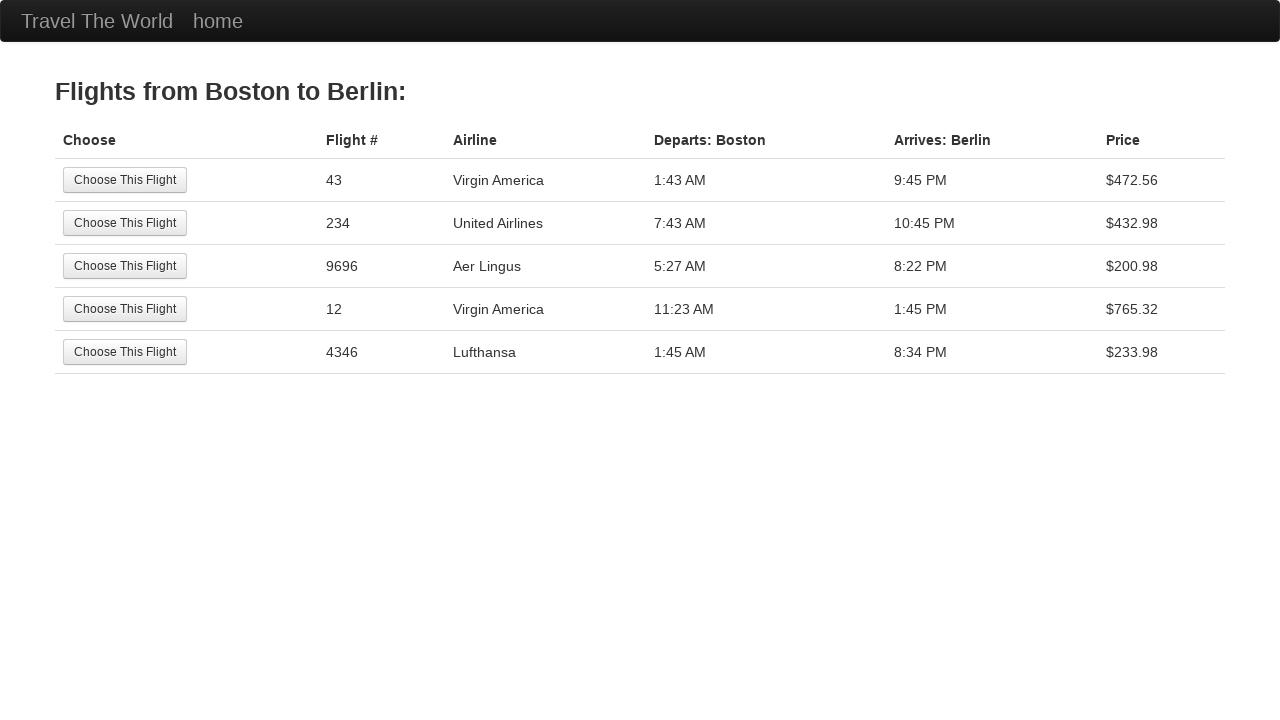

Search results page loaded with flights from Boston to Berlin
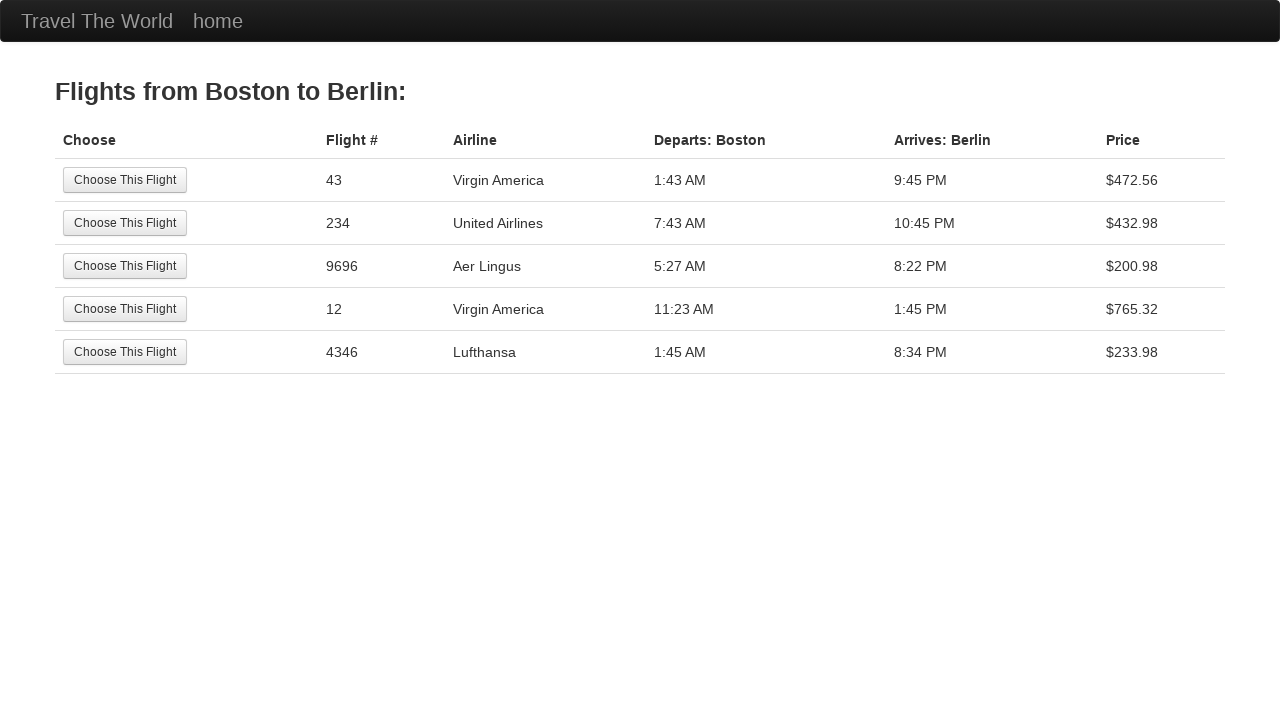

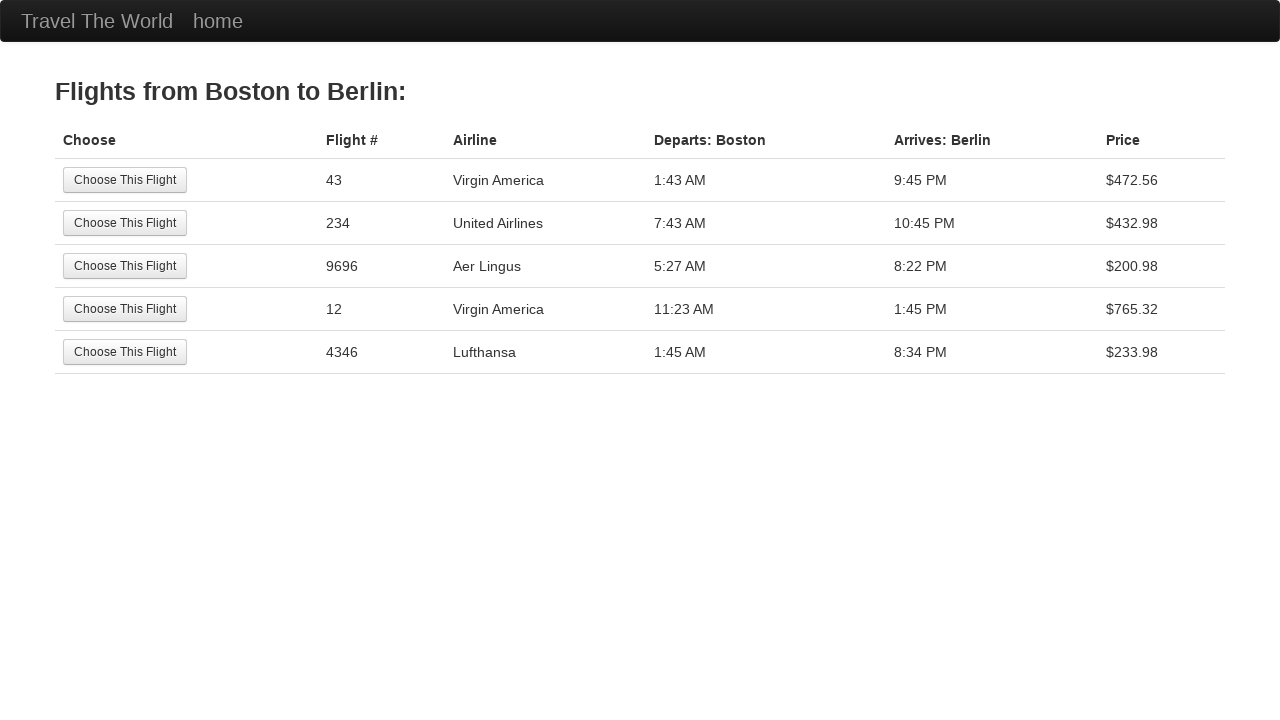